Opens the GoDaddy India homepage and verifies the page loads successfully

Starting URL: https://in.godaddy.com/

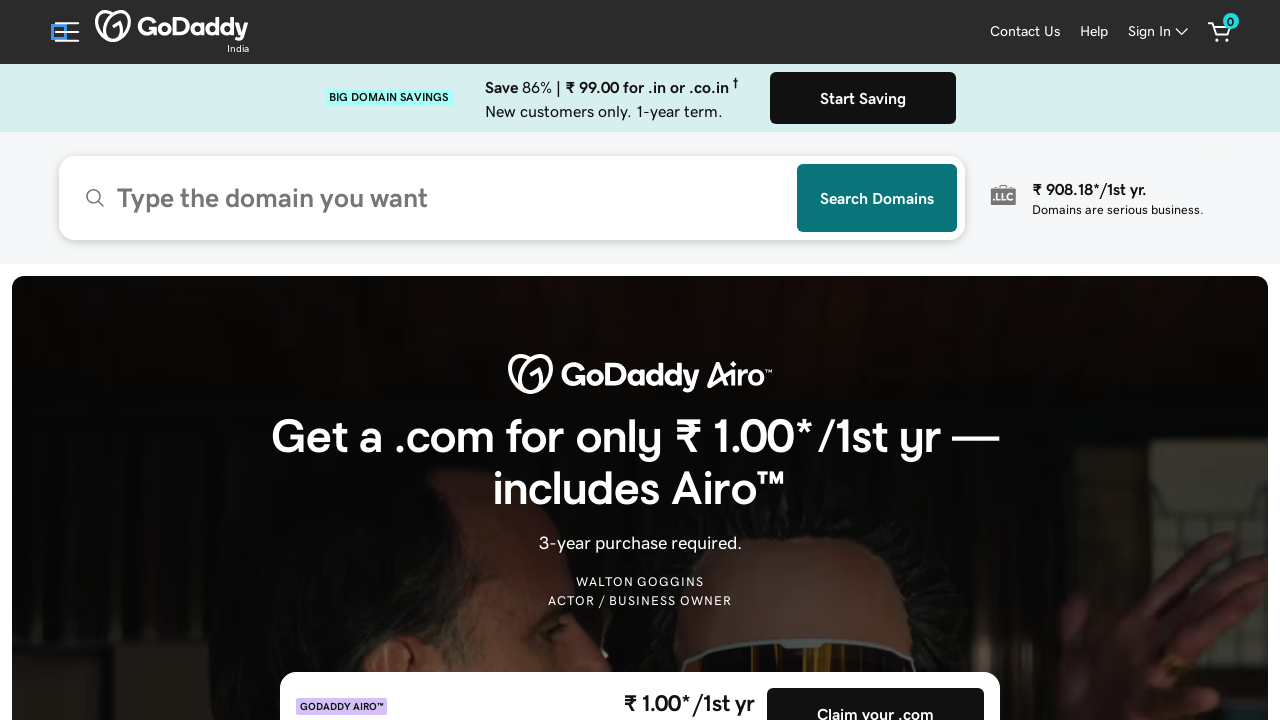

Page DOM content loaded
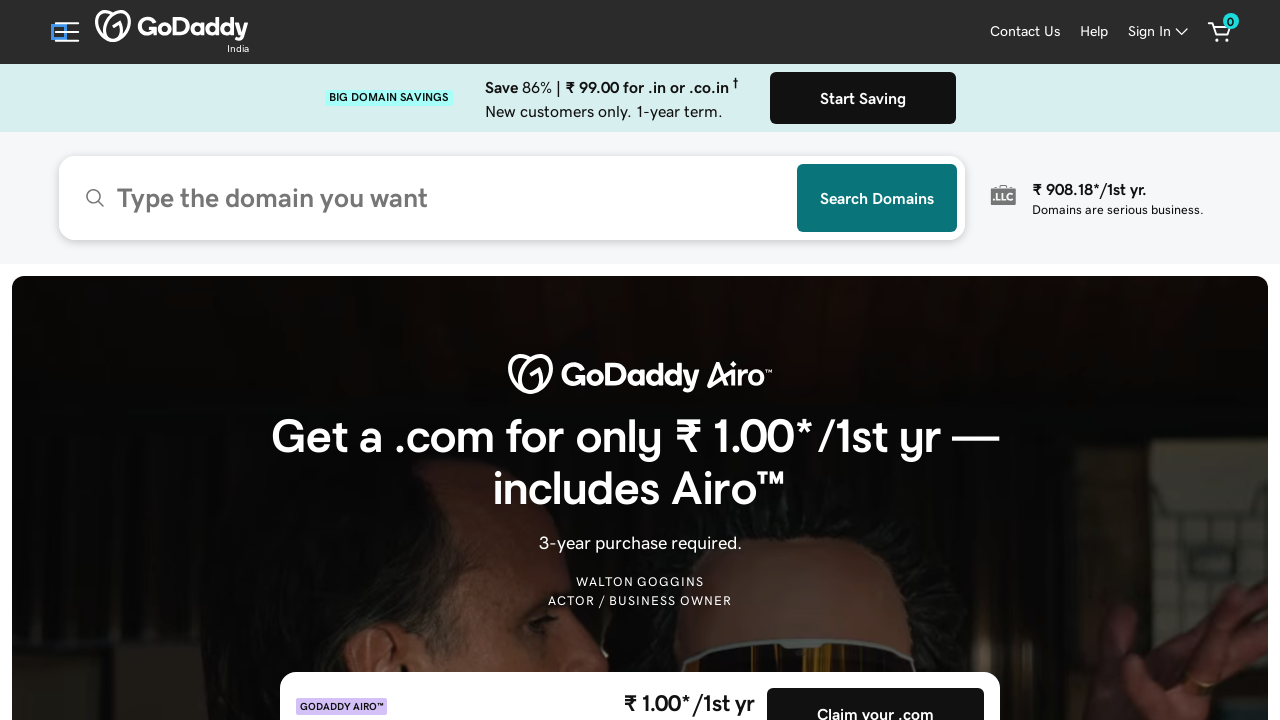

Body element found - GoDaddy India homepage loaded successfully
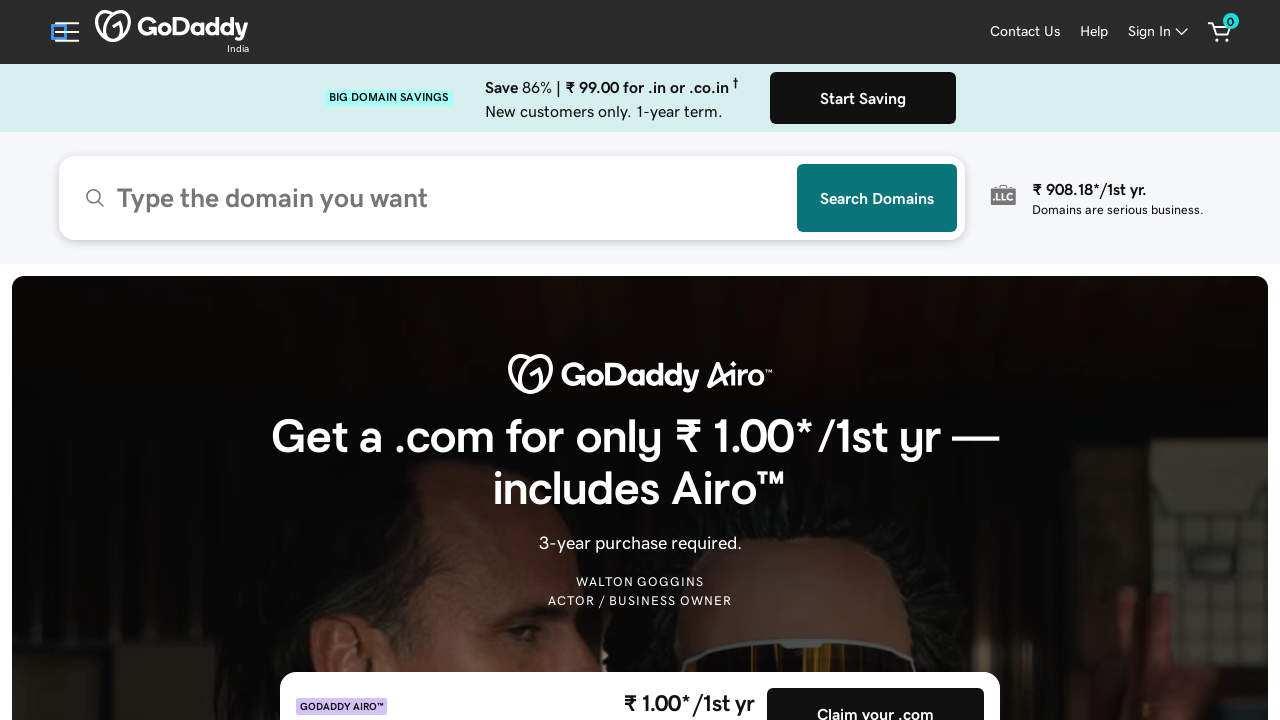

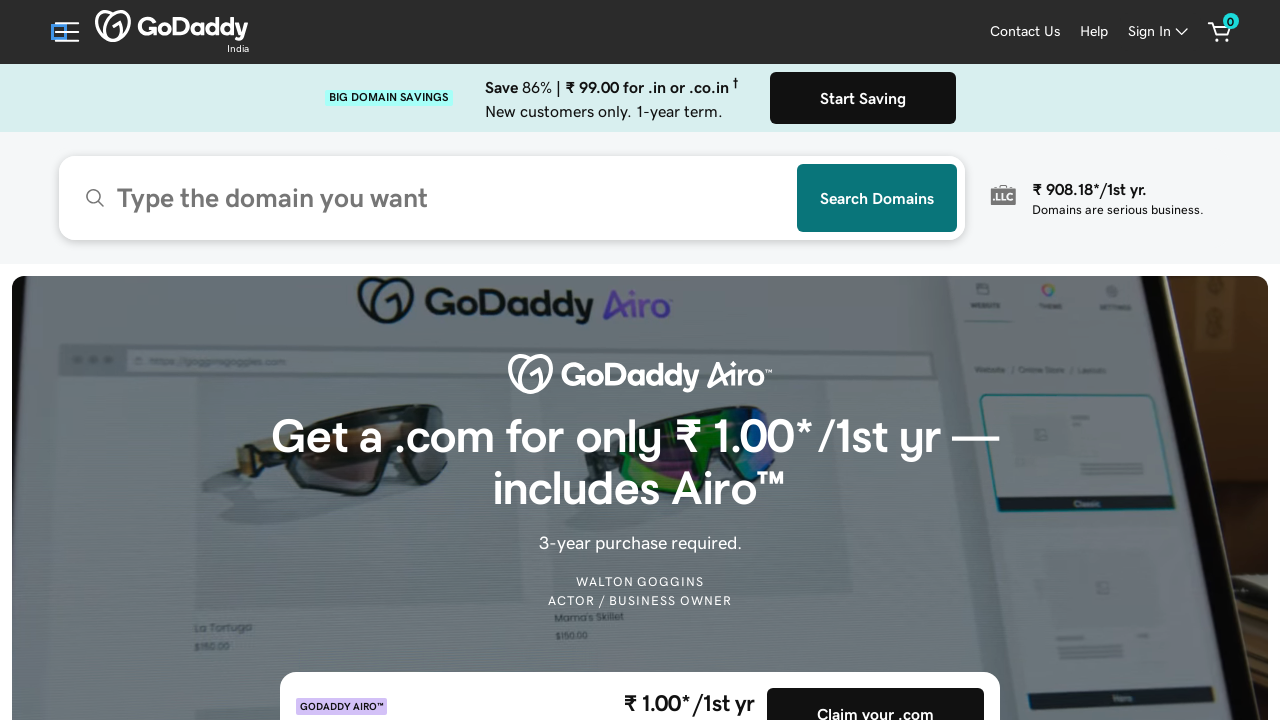